Tests the DemoQA text box form by filling in full name, email, current address, and permanent address fields, then submitting and verifying the output displays the entered data correctly.

Starting URL: https://demoqa.com/text-box

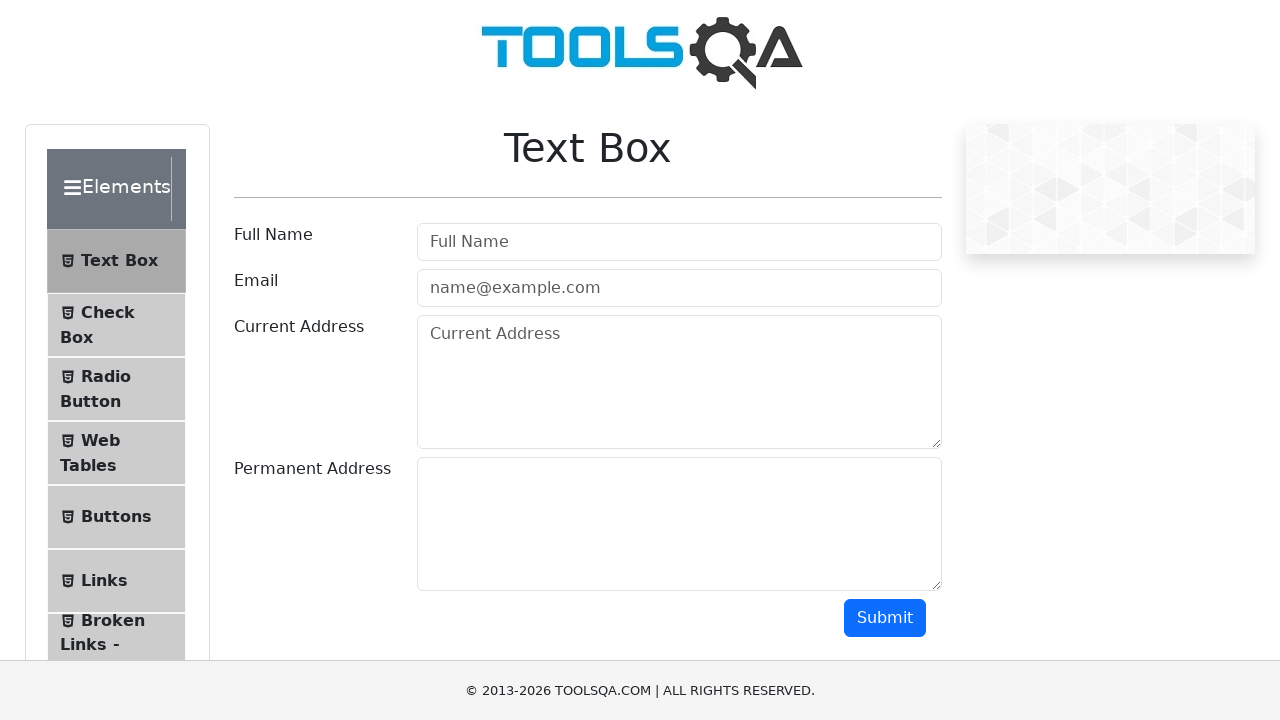

Waited for full name field to load
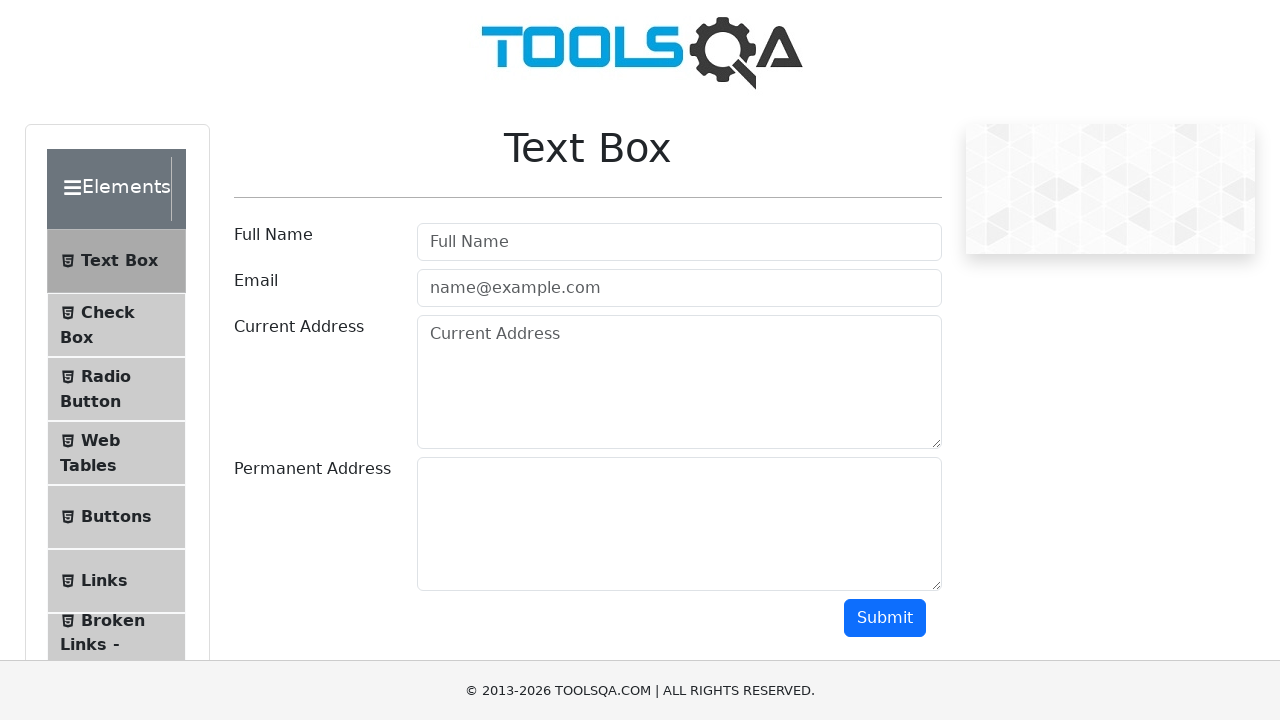

Filled full name field with 'John Doe' on #userName
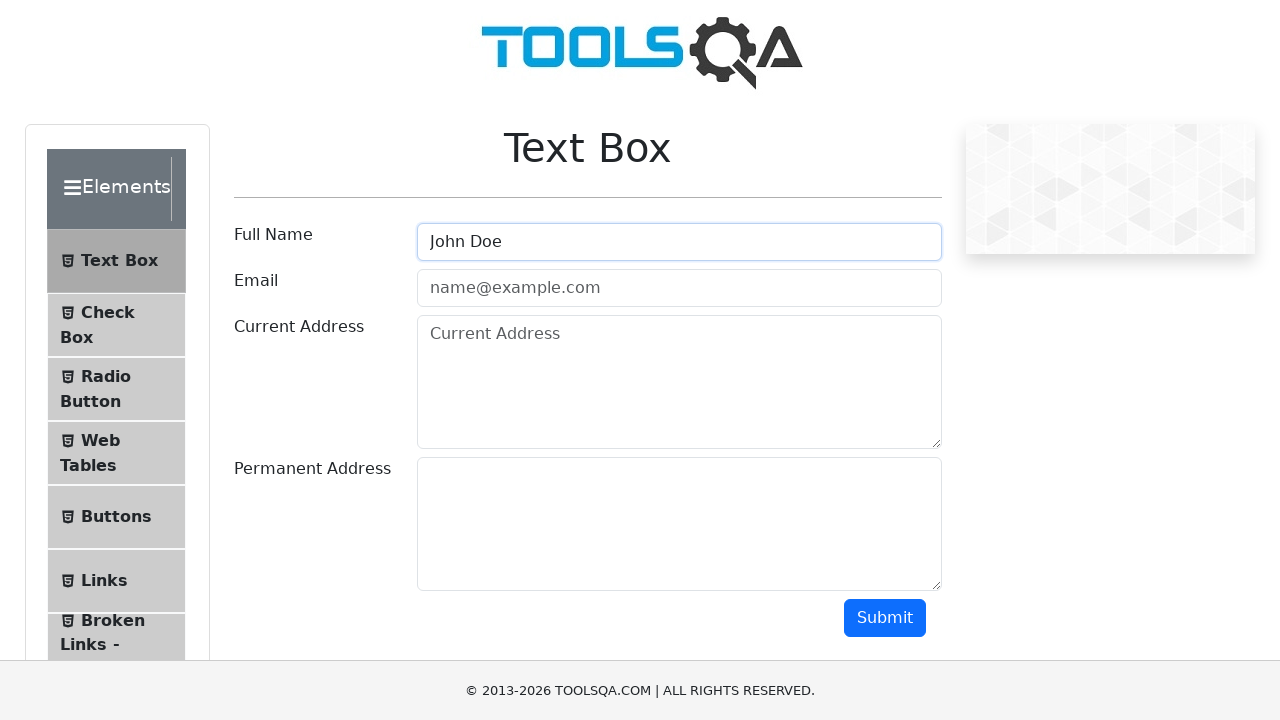

Filled email field with 'john.doe@example.com' on #userEmail
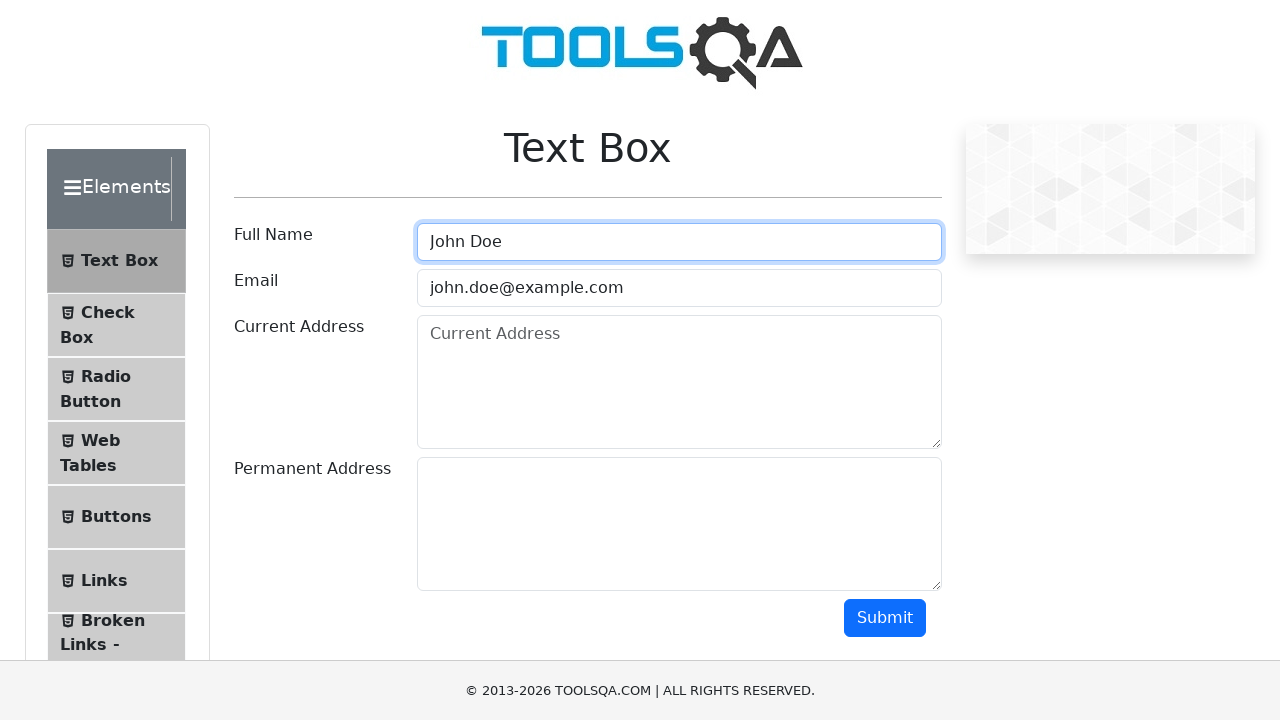

Filled current address field with '123 Main Street, Apt 4B, New York City' on #currentAddress
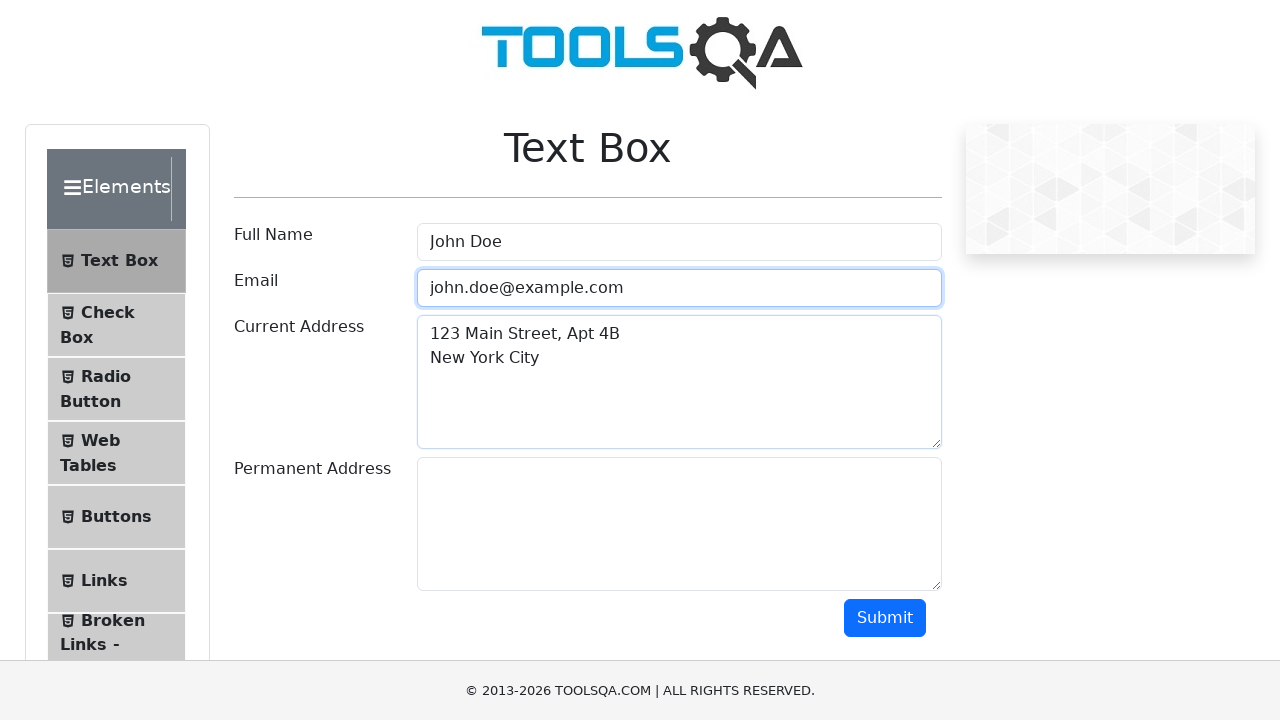

Filled permanent address field with '456 Oak Road, Suite 22, Los Angeles' on #permanentAddress
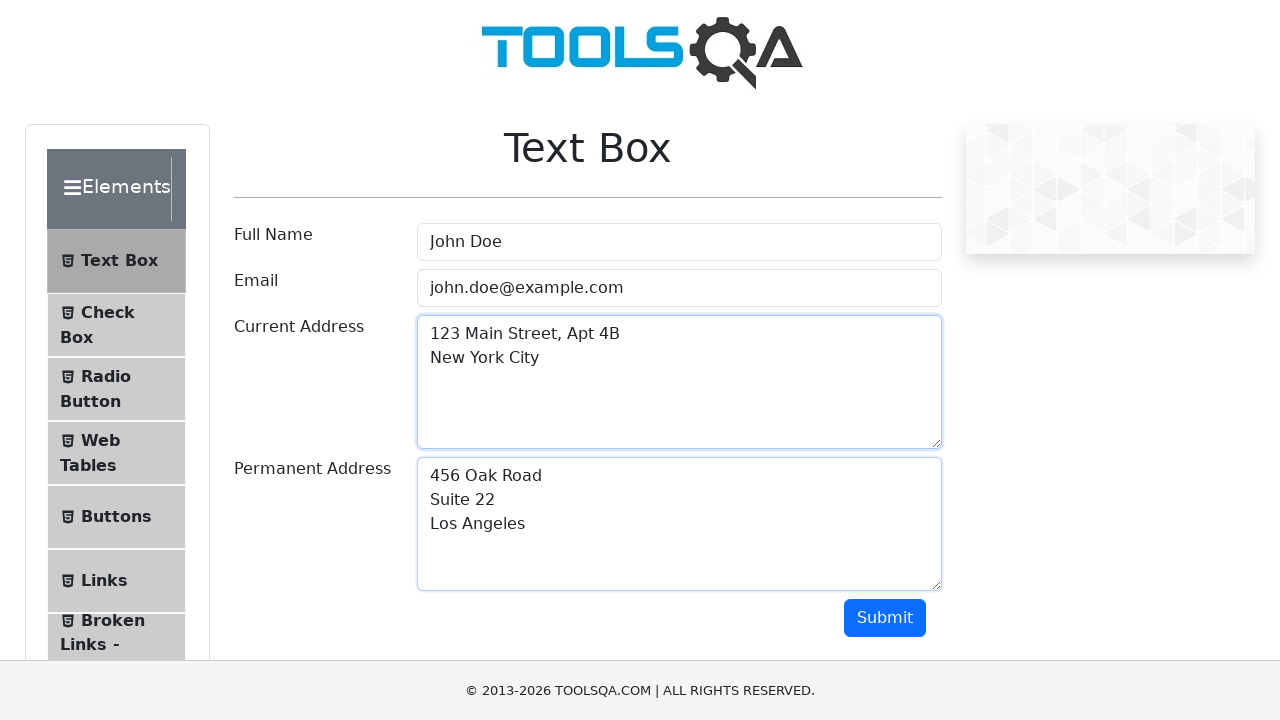

Scrolled submit button into view
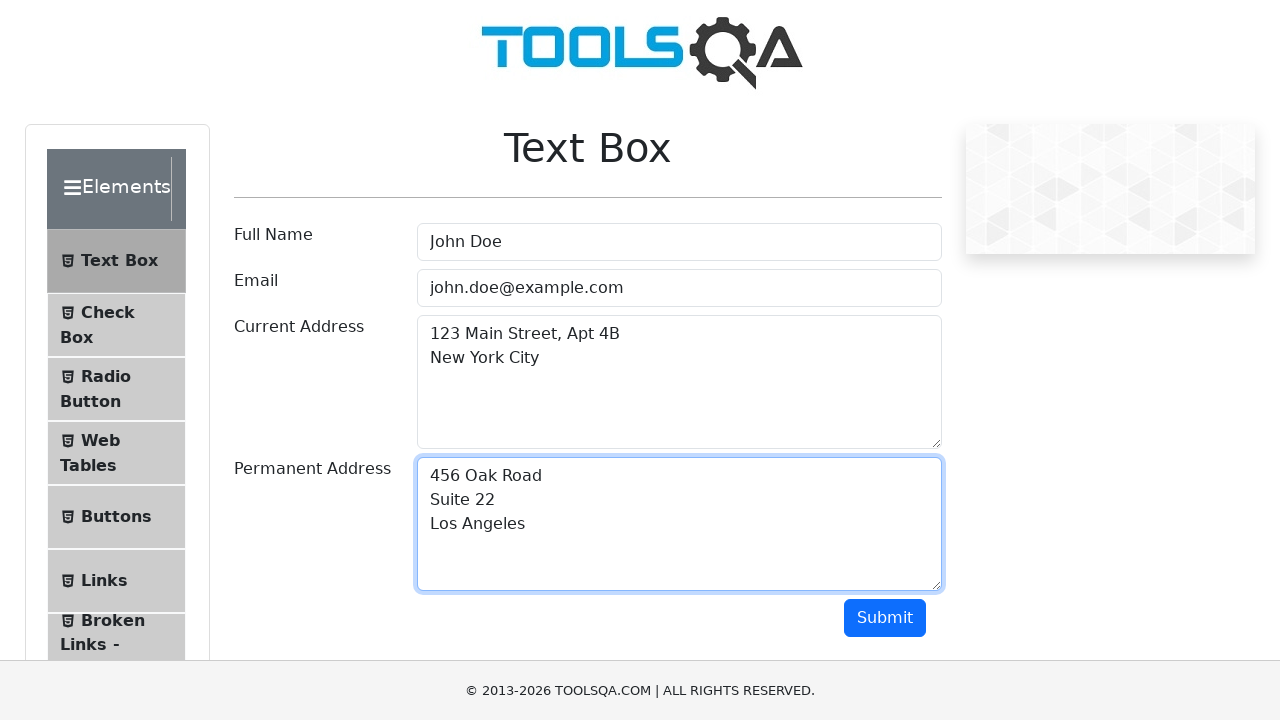

Clicked submit button to submit form at (885, 618) on #submit
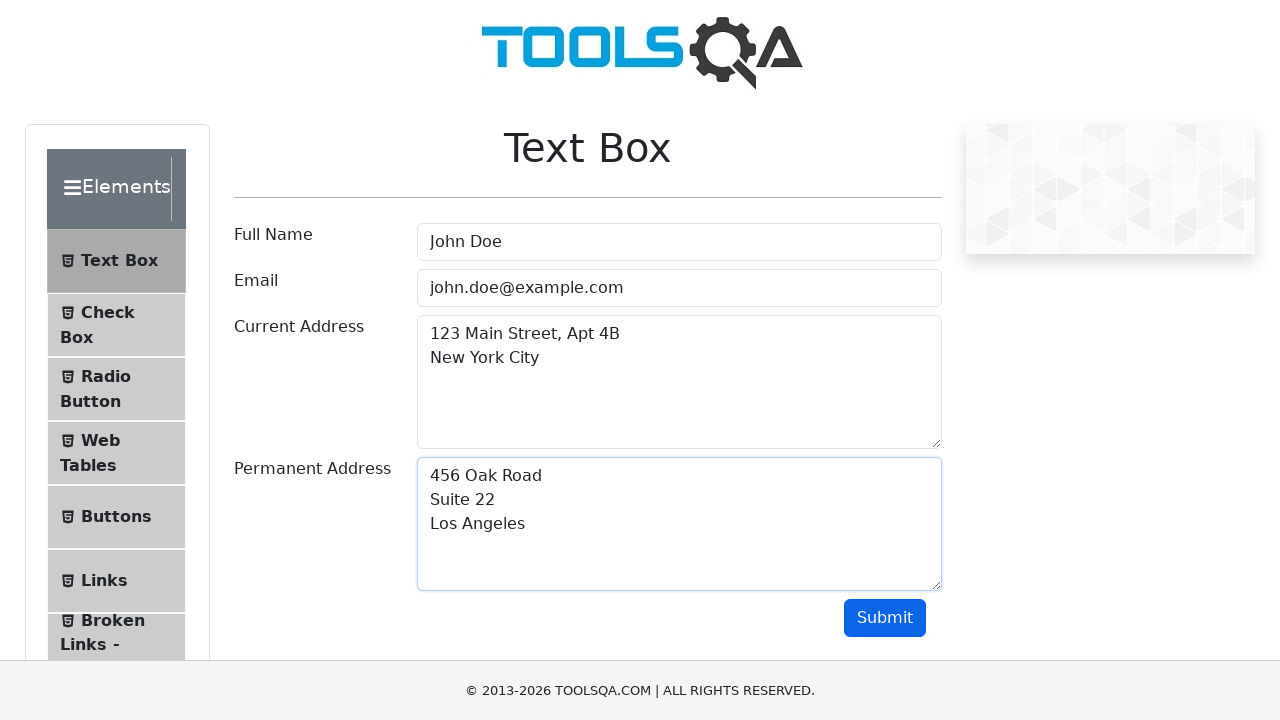

Output section became visible after form submission
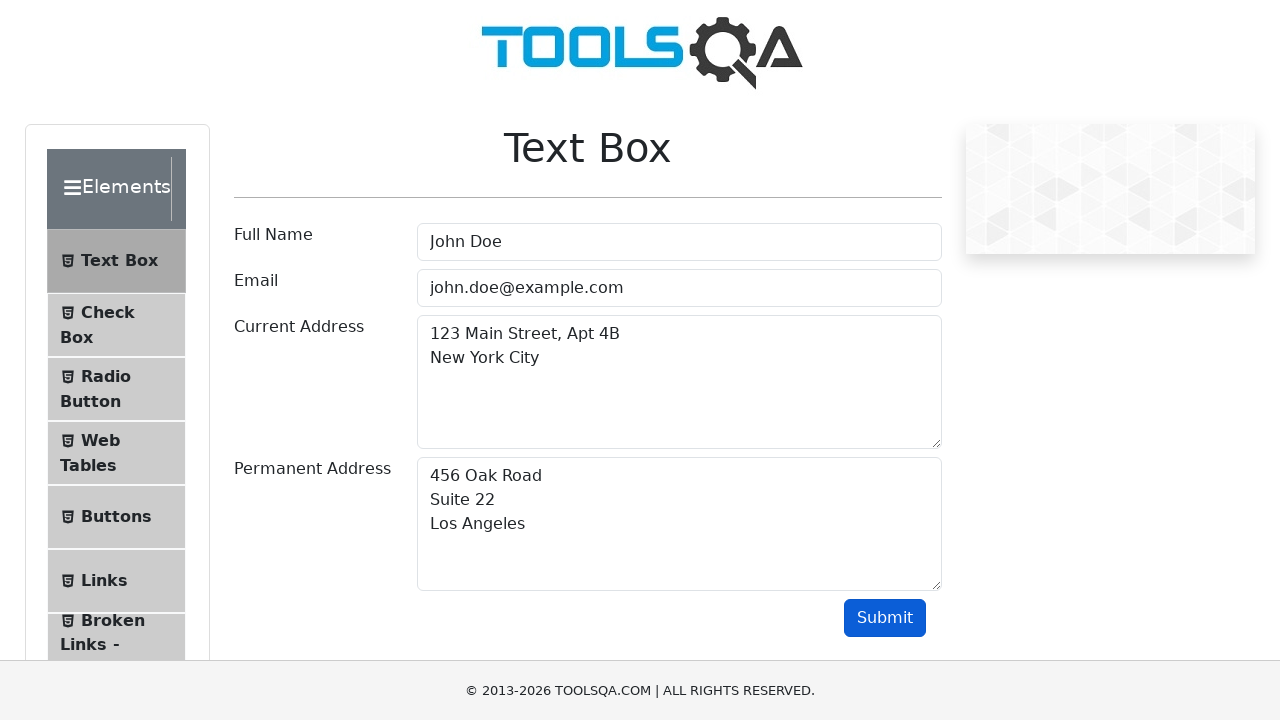

Name output field loaded
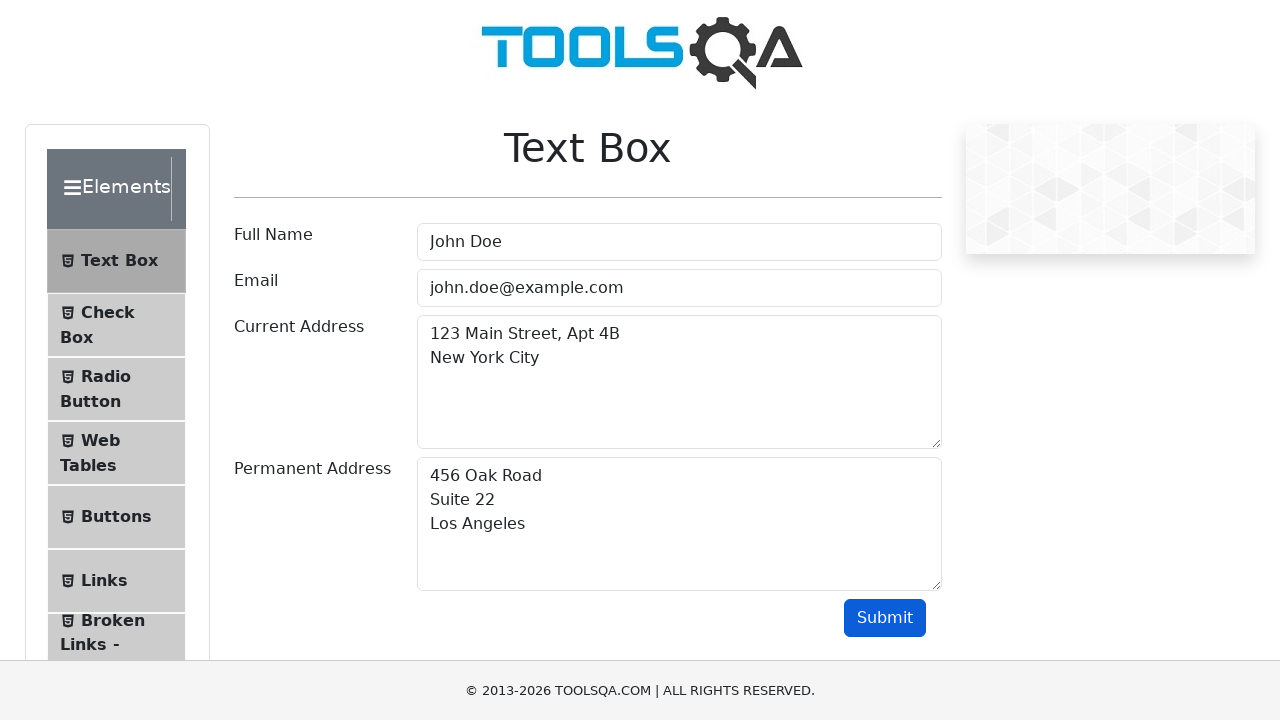

Email output field loaded
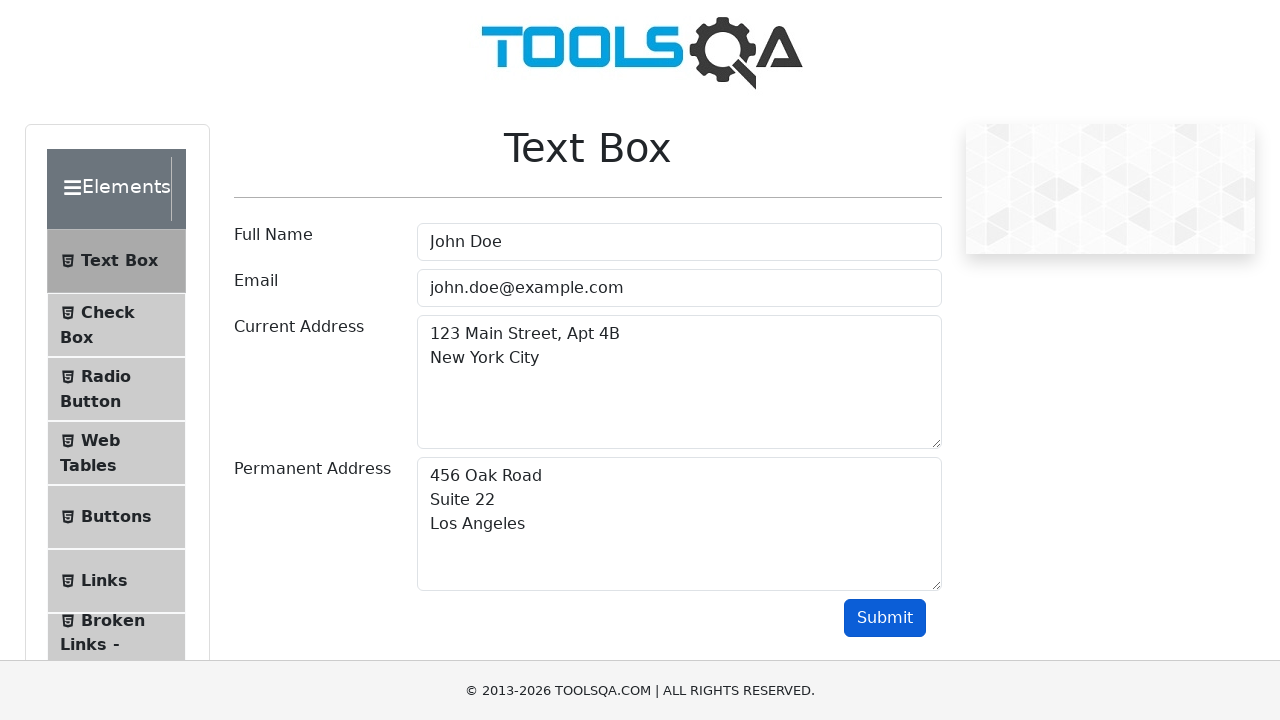

Current address output field became visible
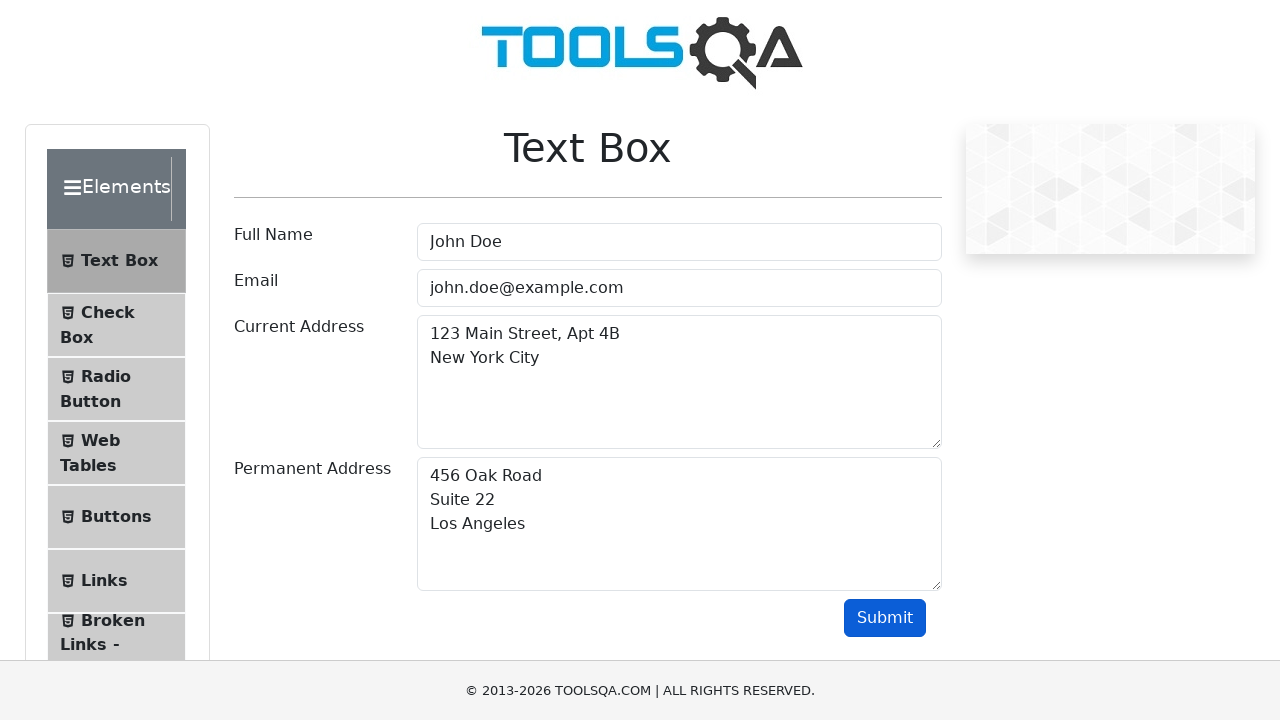

Permanent address output field became visible
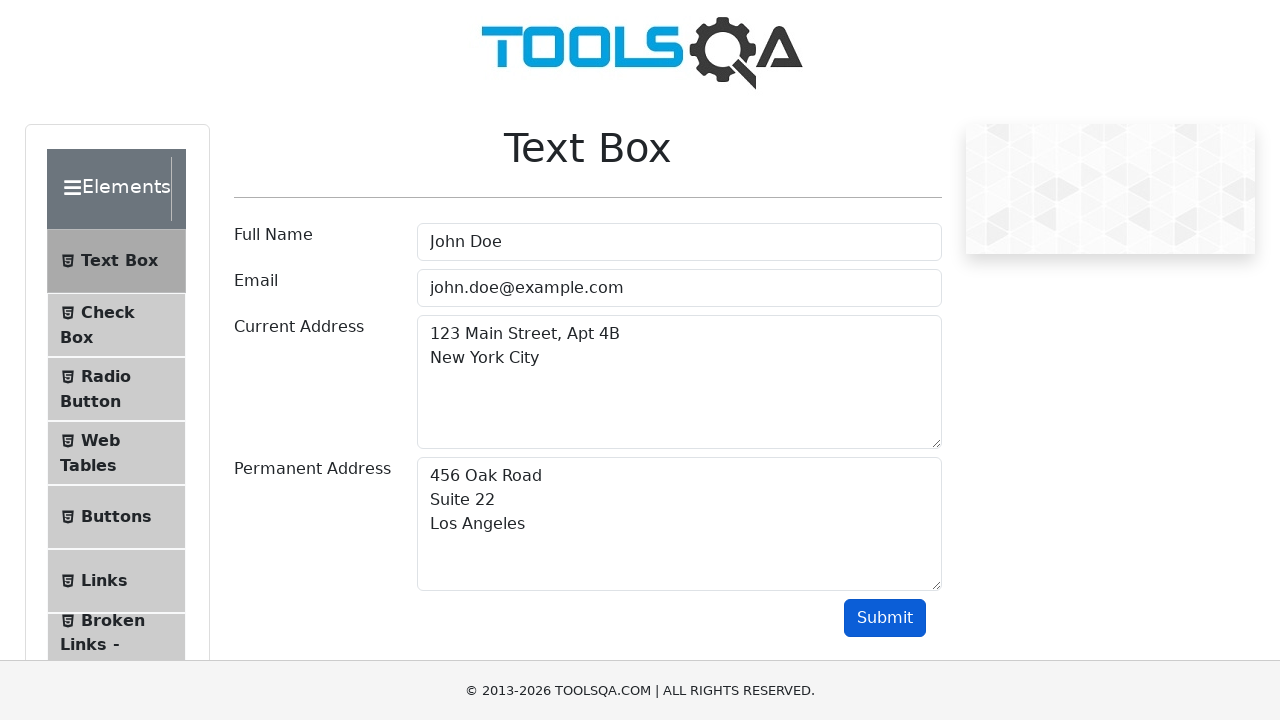

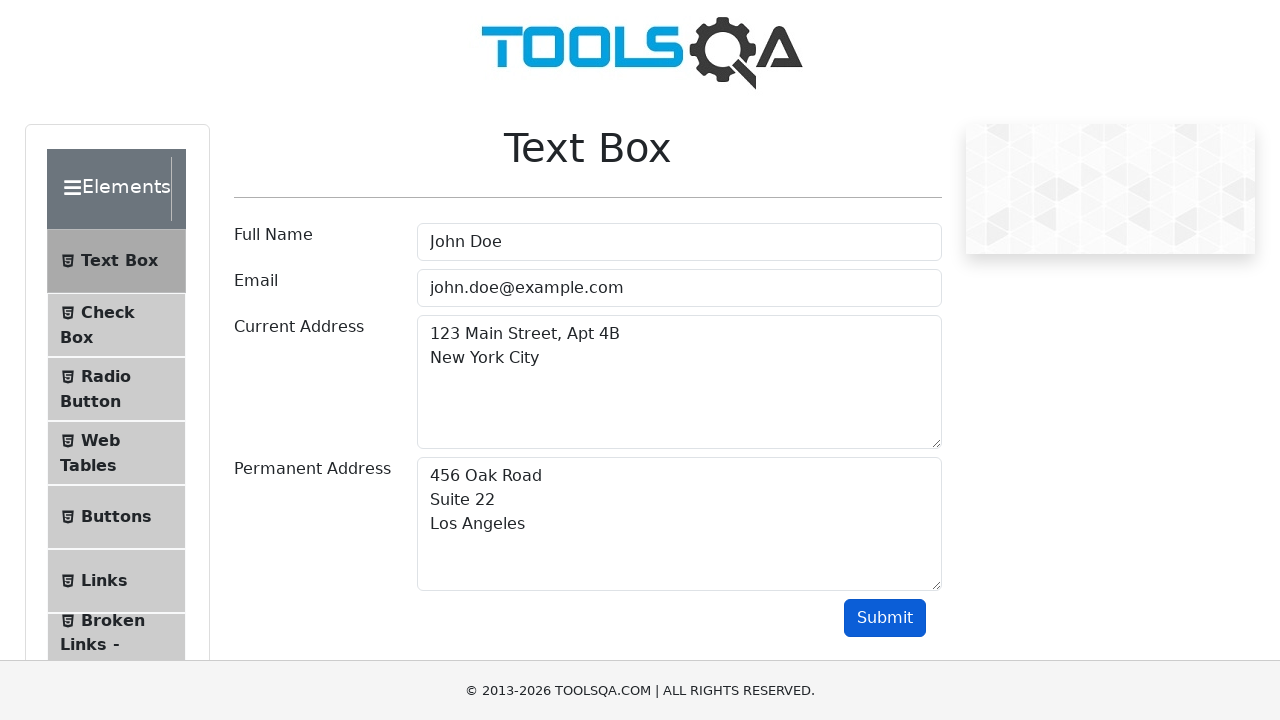